Tests checkbox functionality by clicking the first checkbox to select it.

Starting URL: https://the-internet.herokuapp.com/checkboxes

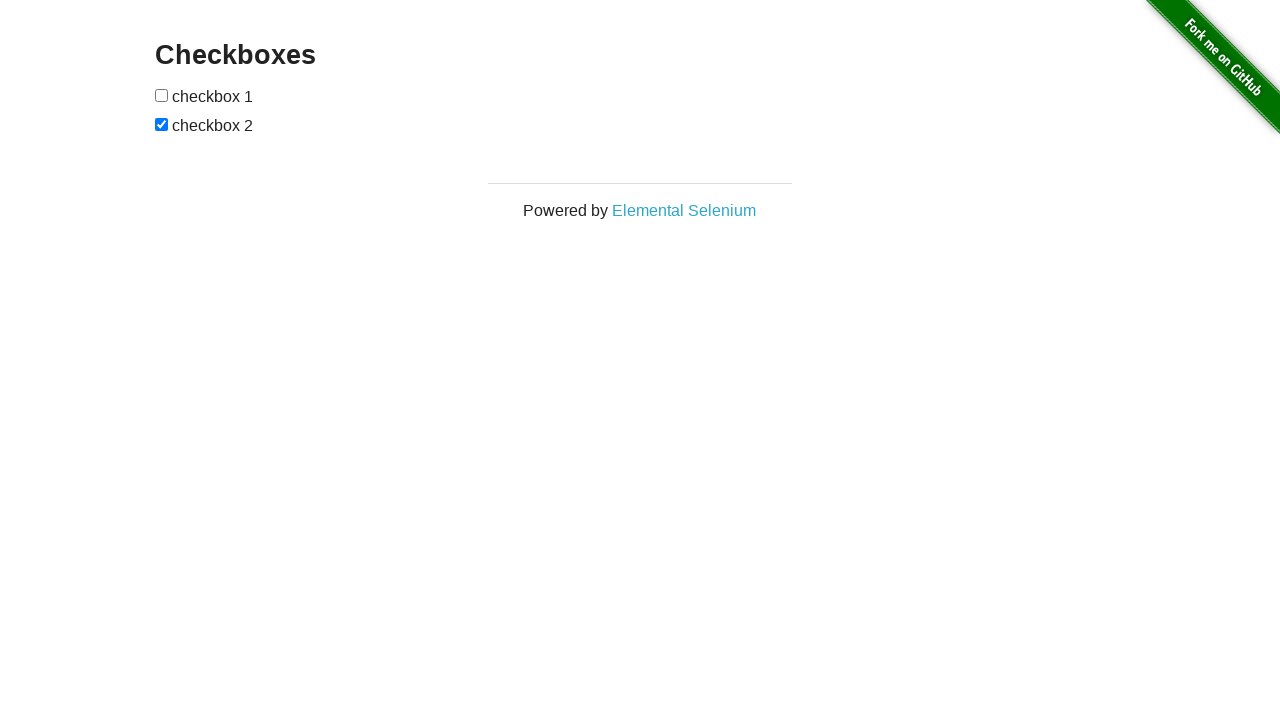

Navigated to checkboxes test page
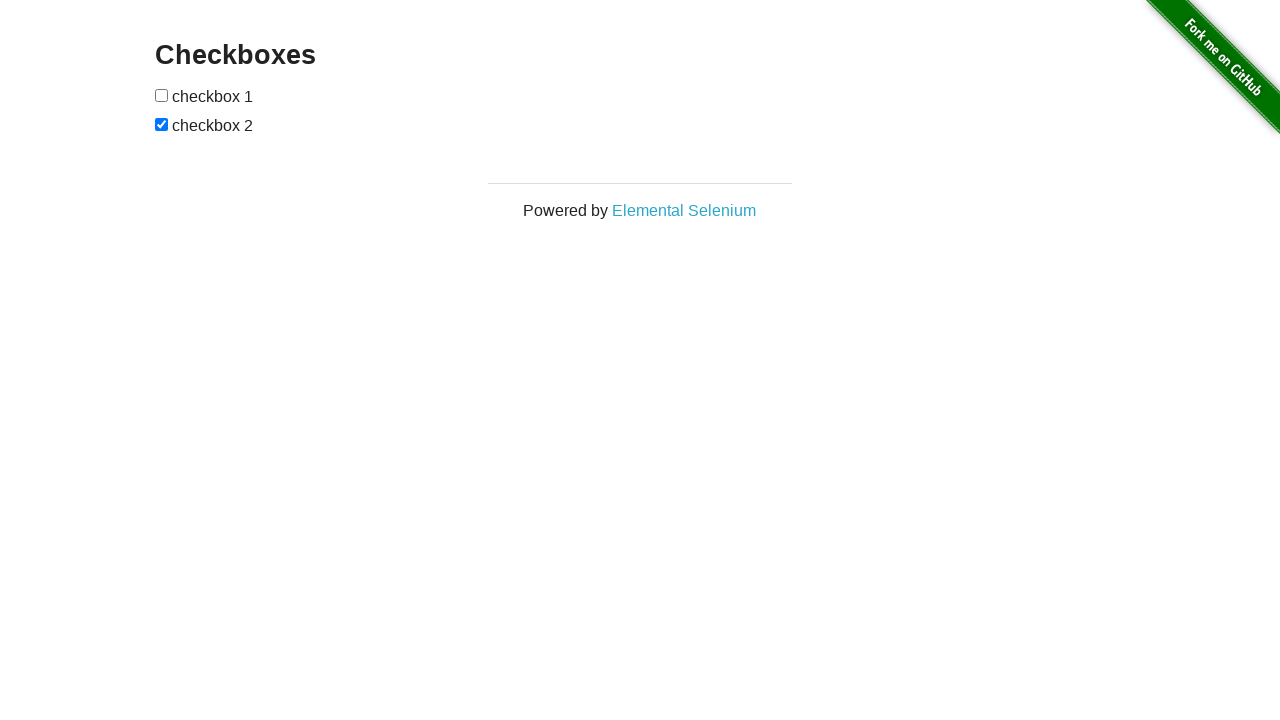

Clicked the first checkbox to select it at (162, 95) on xpath=//form[@id='checkboxes']/input[1]
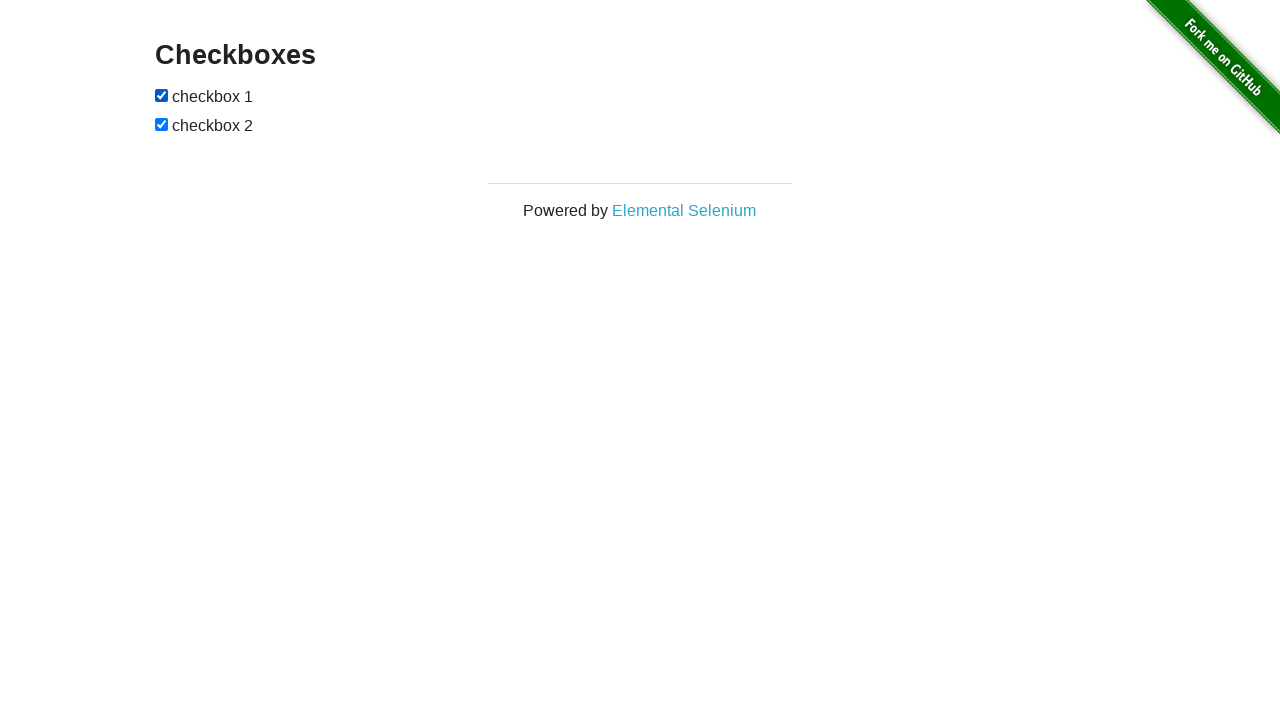

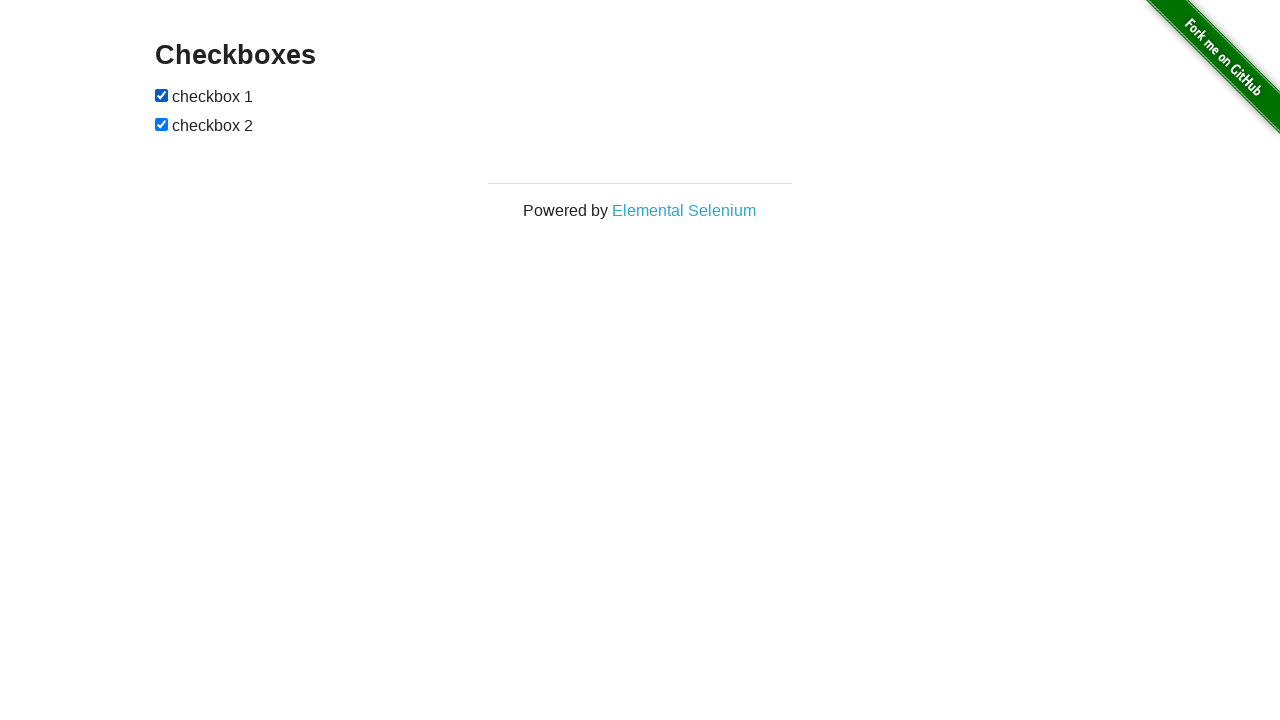